Tests the date calculator by selecting birth date (August 5, 1992) and target date (January 8) from dropdown menus to calculate age between dates

Starting URL: https://www.calculator.net/date-calculator.html

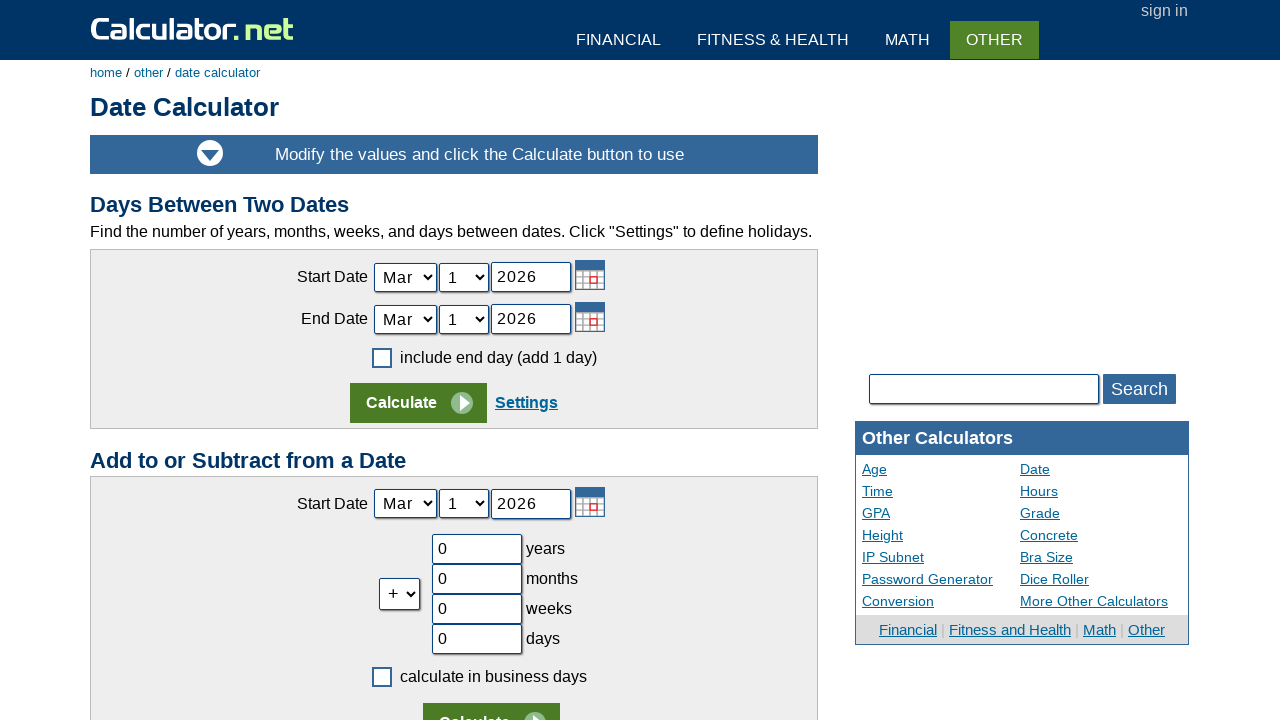

Selected August as birth month on #today_Month_ID
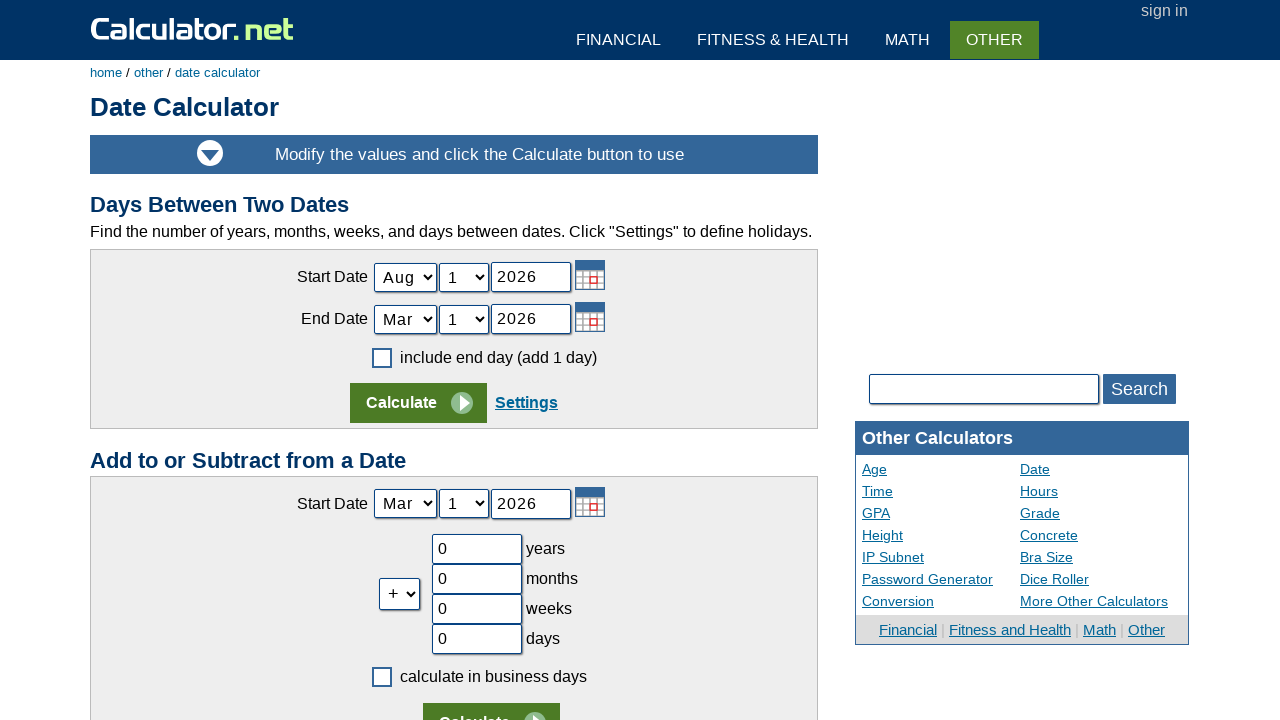

Selected day 5 as birth day on #today_Day_ID
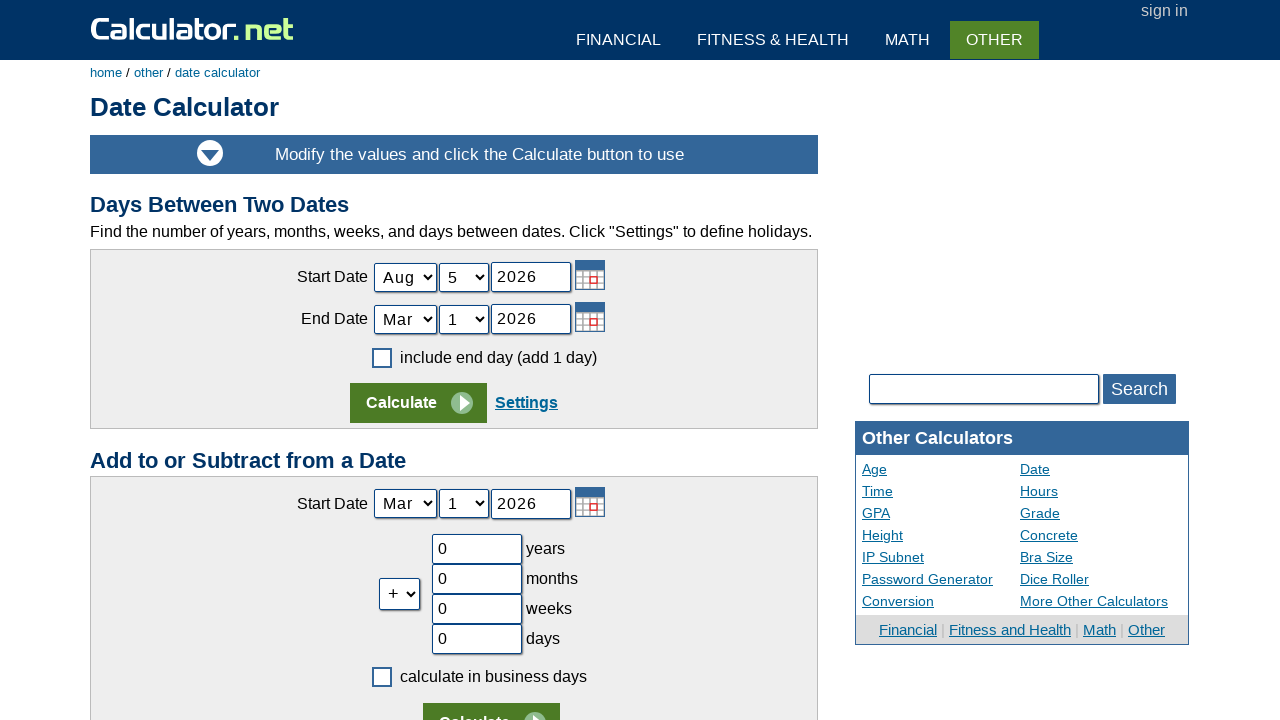

Cleared birth year field on input#today_Year_ID
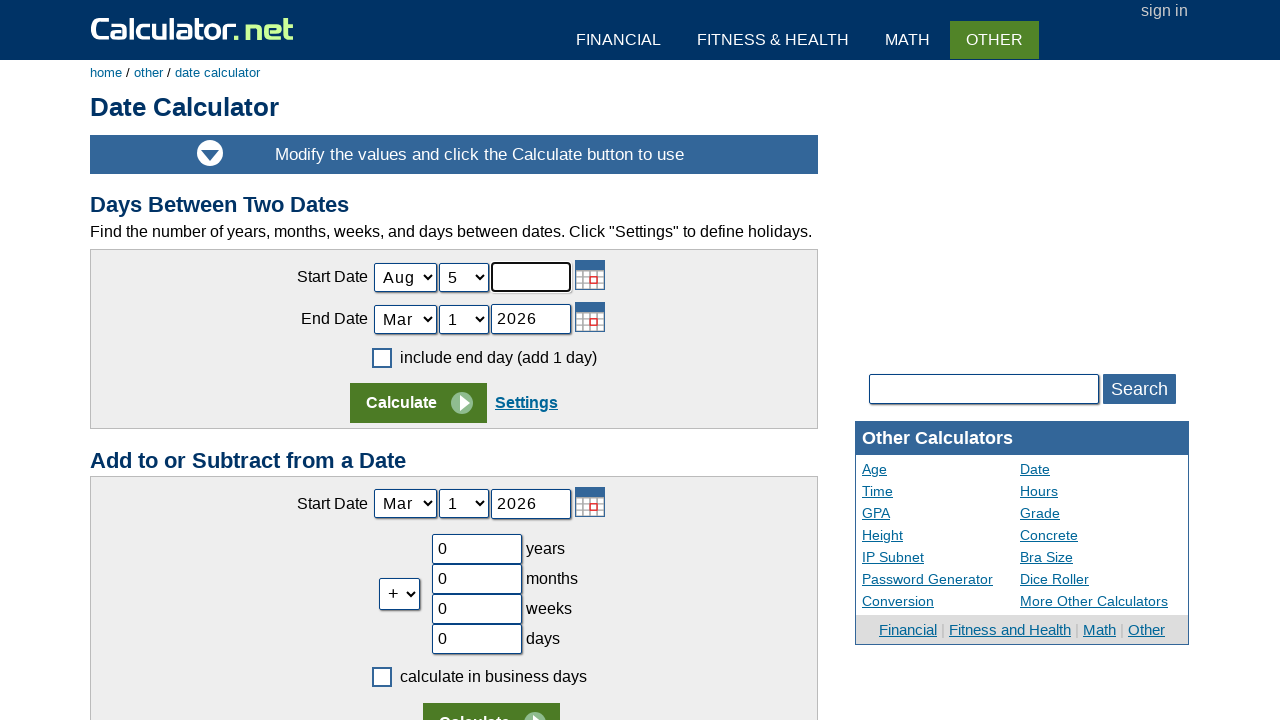

Entered birth year 1992 on input#today_Year_ID
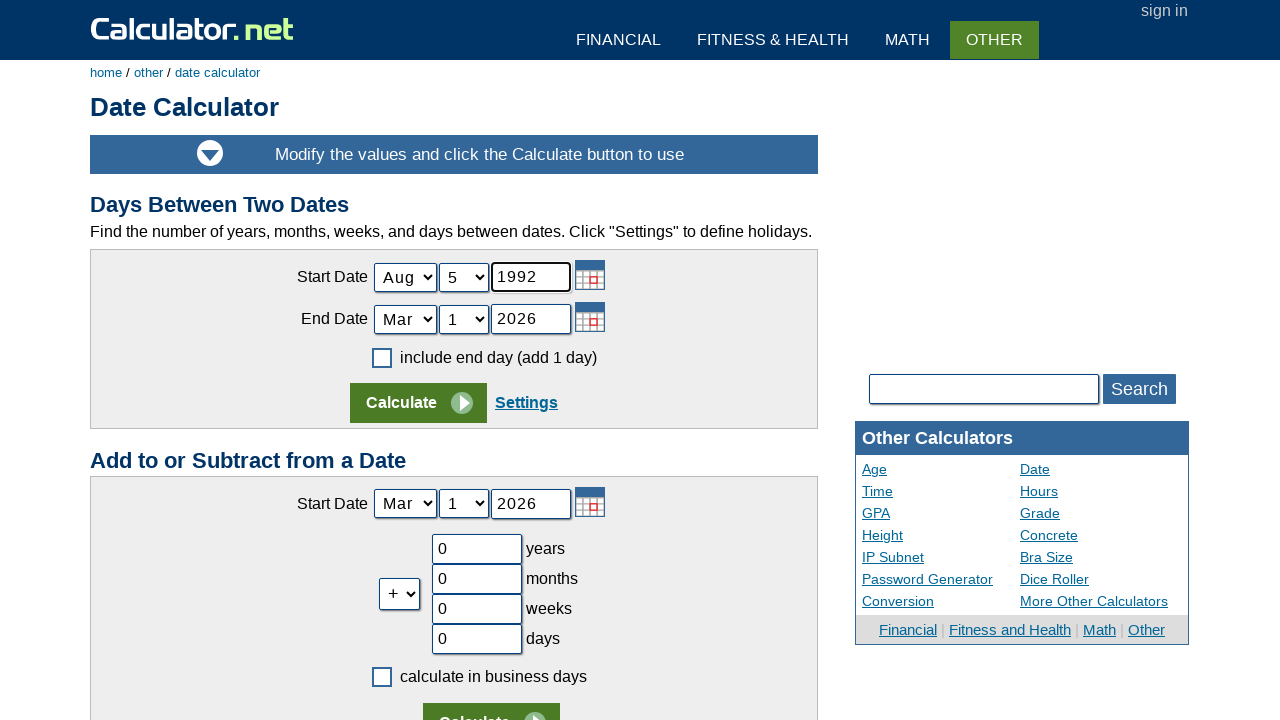

Selected January as target month on #ageat_Month_ID
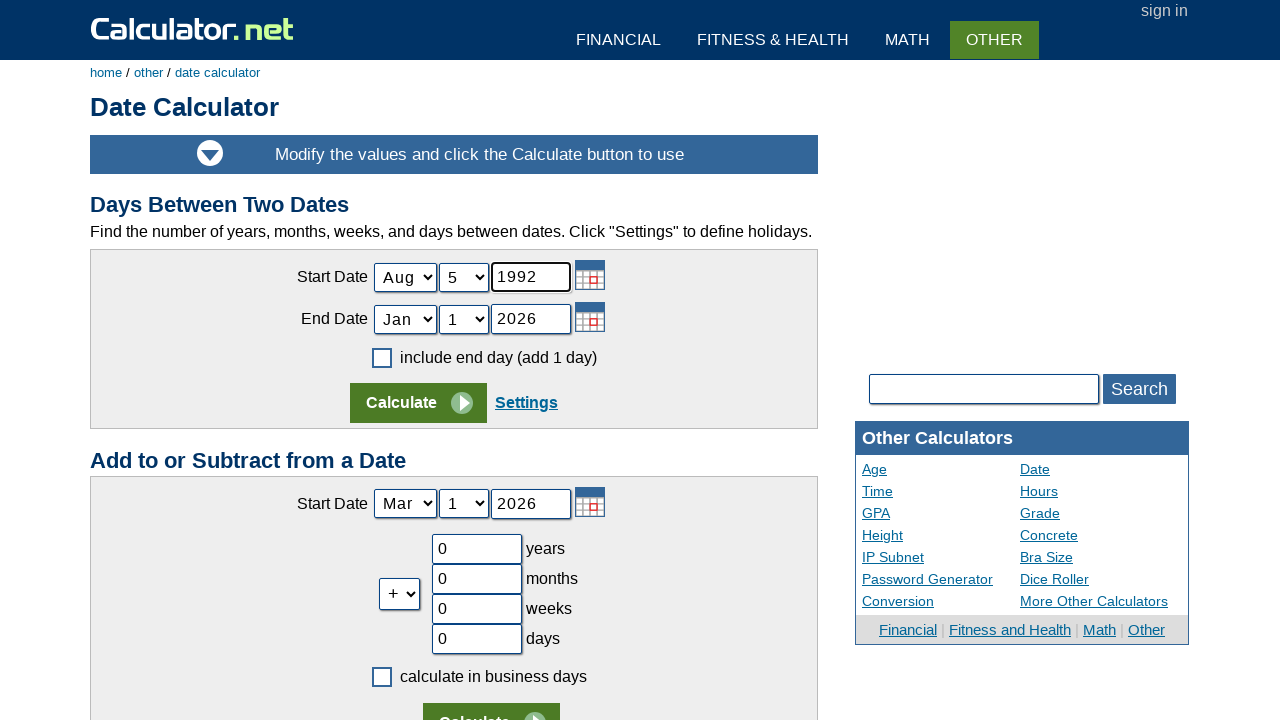

Selected day 8 as target day on #ageat_Day_ID
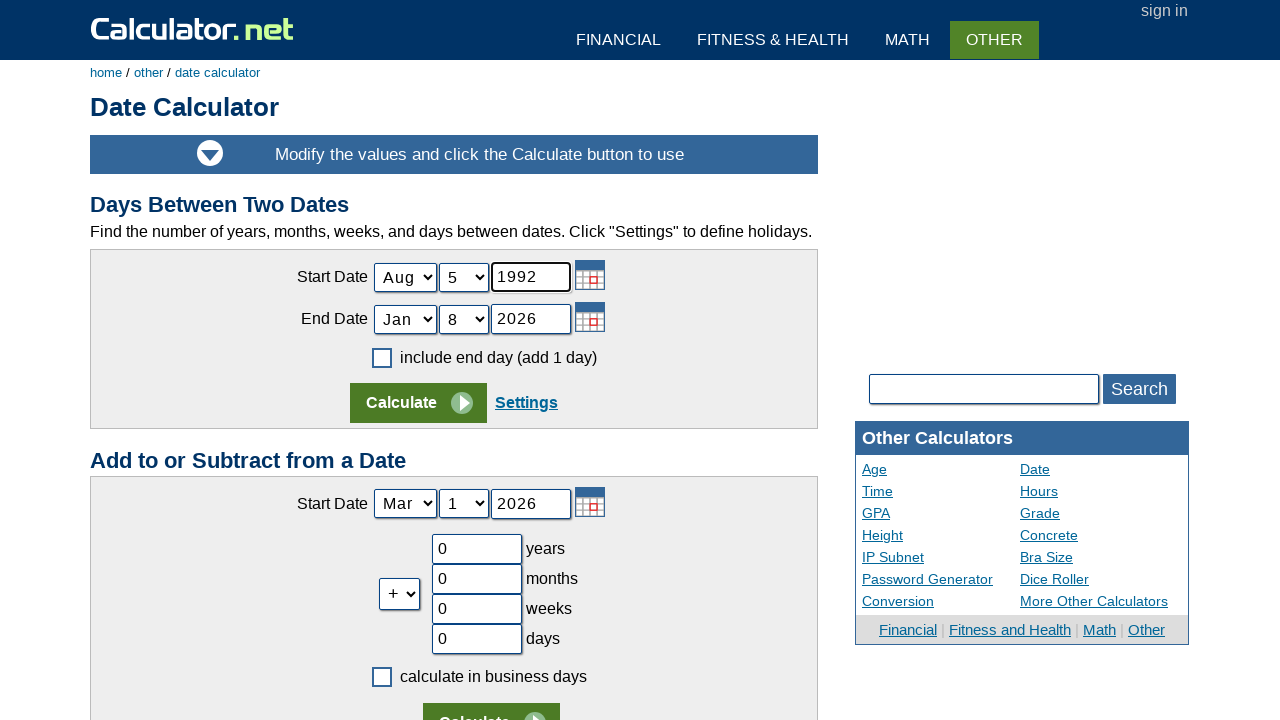

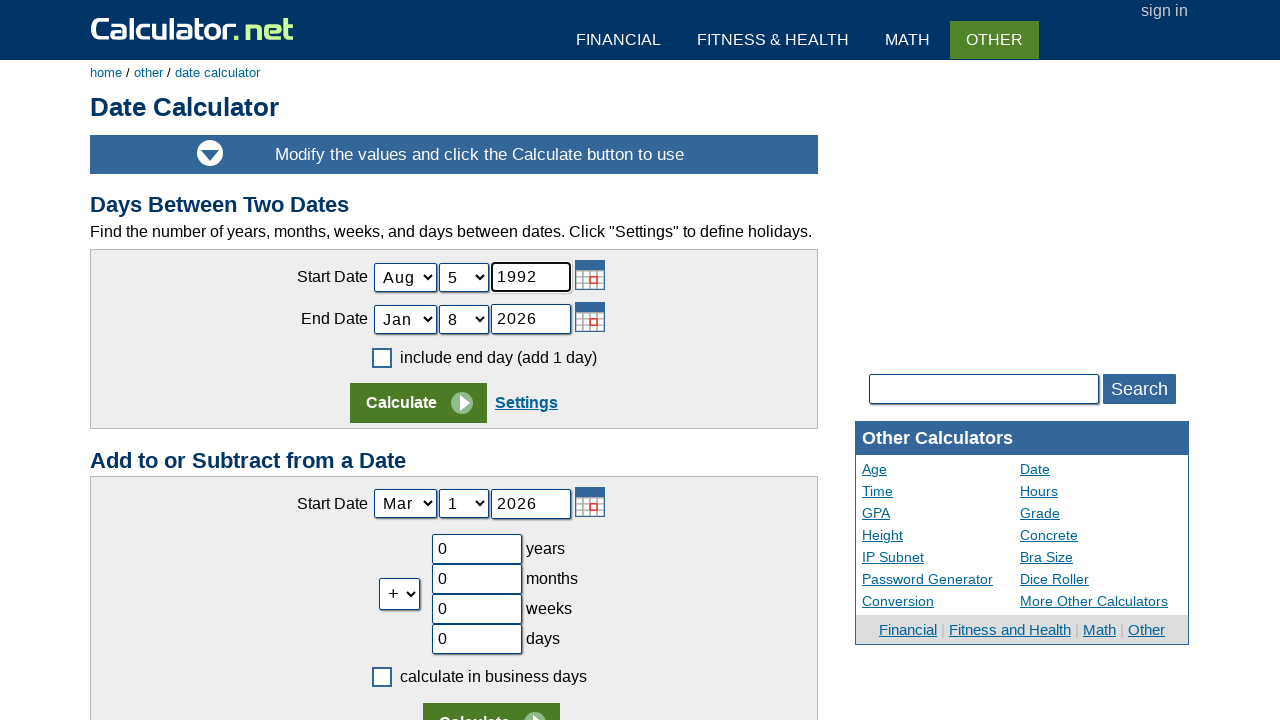